Tests that accessing the inventory page directly without being logged in displays an appropriate error message

Starting URL: https://www.saucedemo.com/

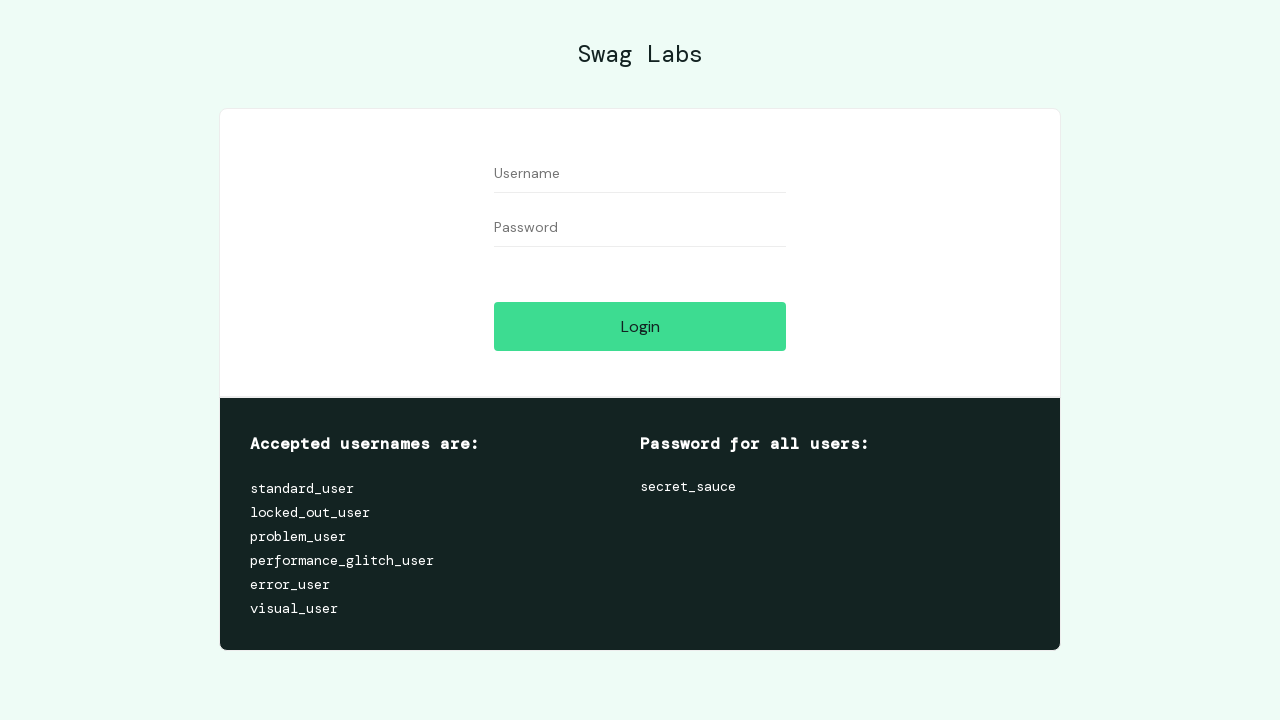

Navigated to inventory page without logging in
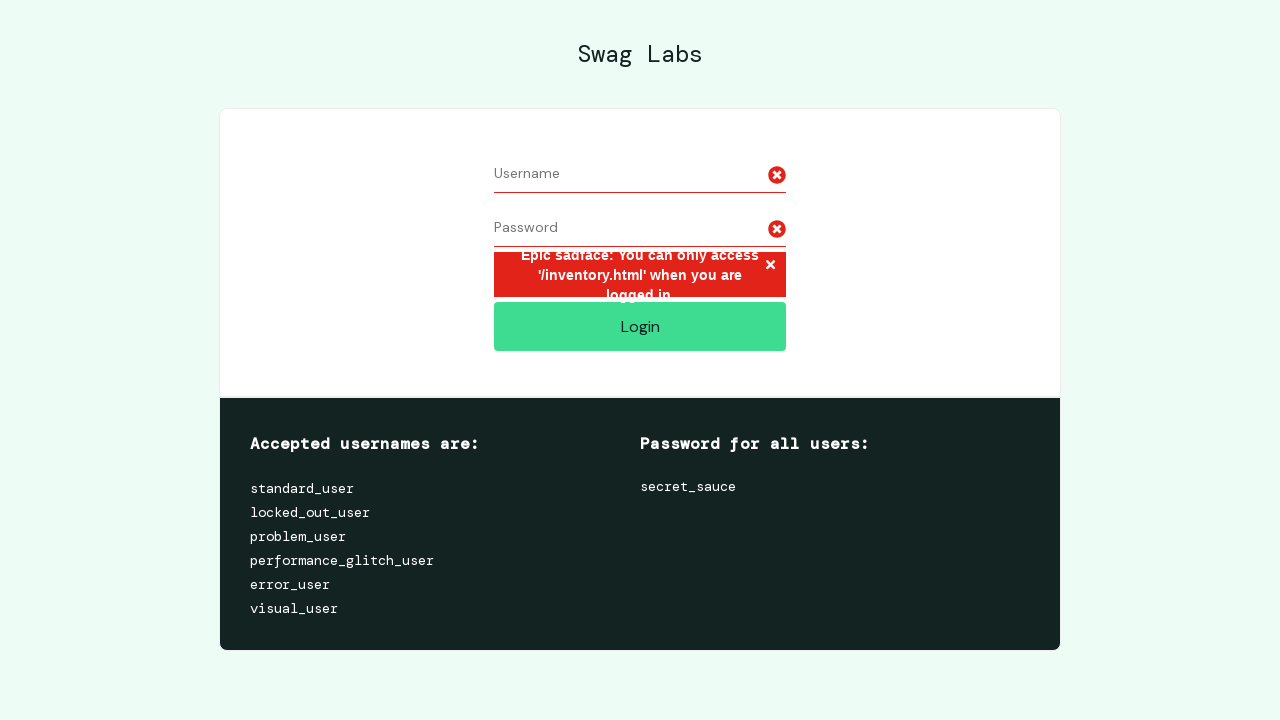

Error message element appeared on page
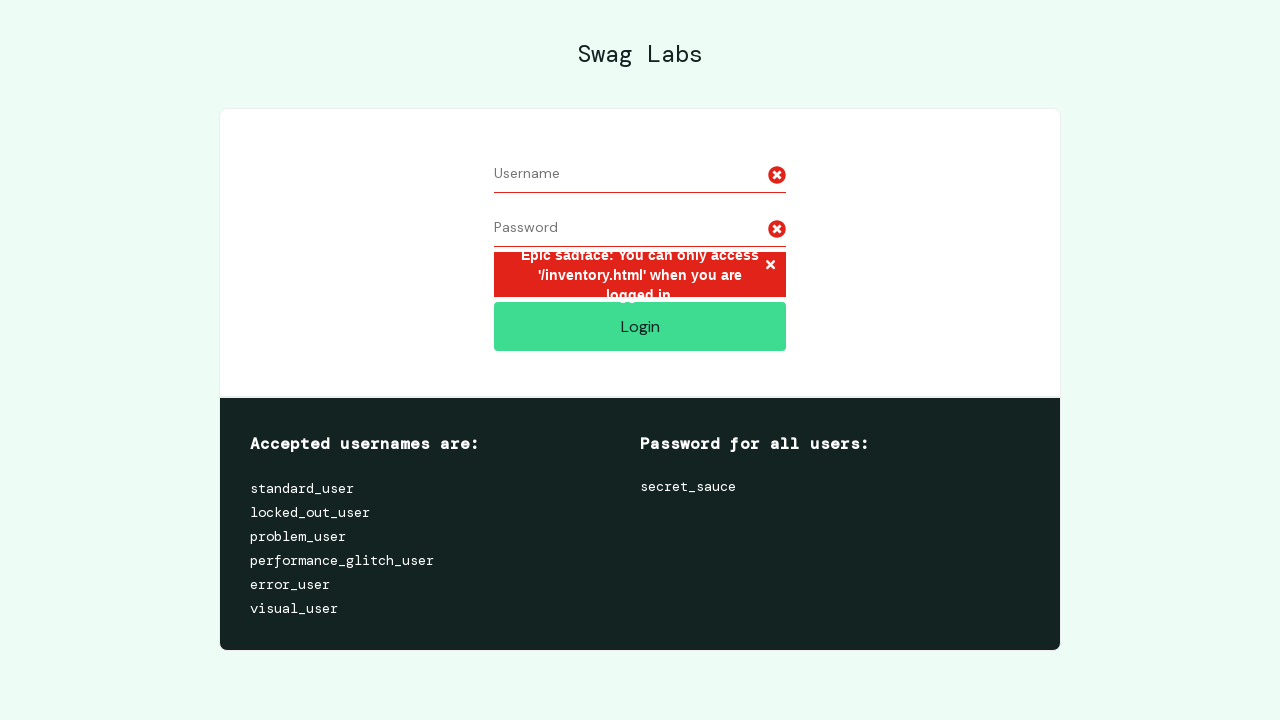

Retrieved error message text content
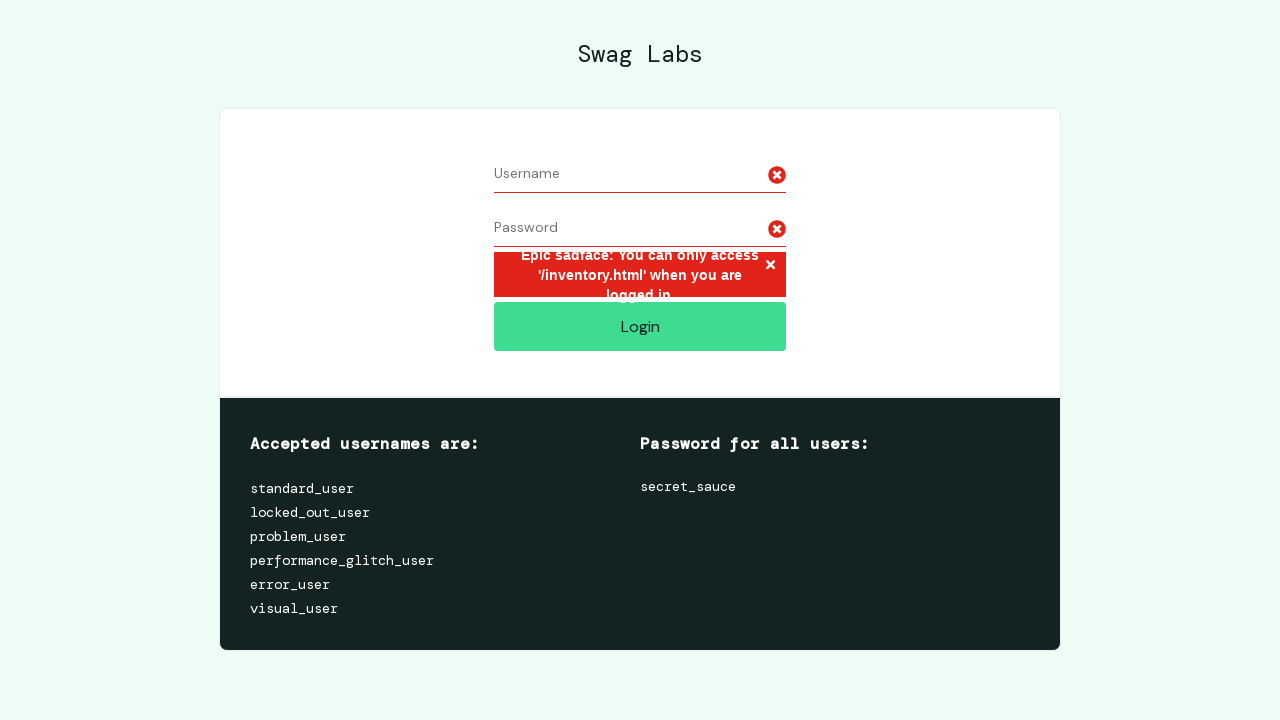

Verified error message matches expected text: 'Epic sadface: You can only access '/inventory.html' when you are logged in.'
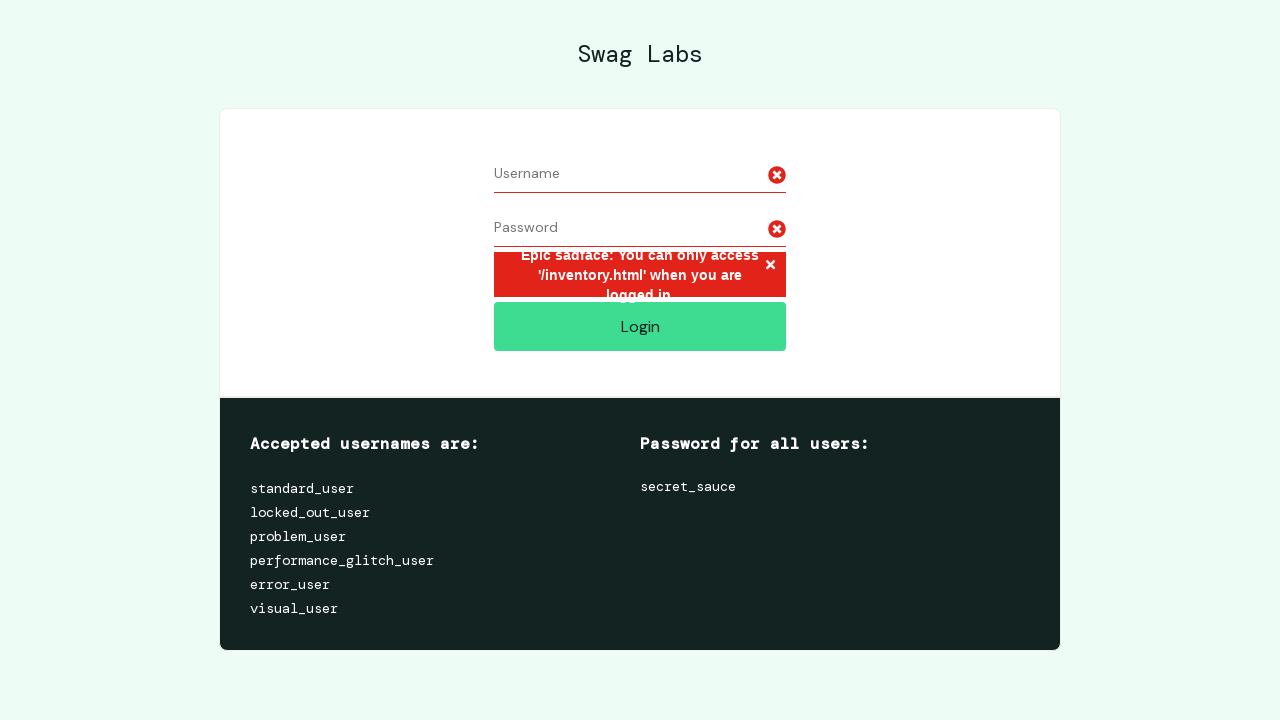

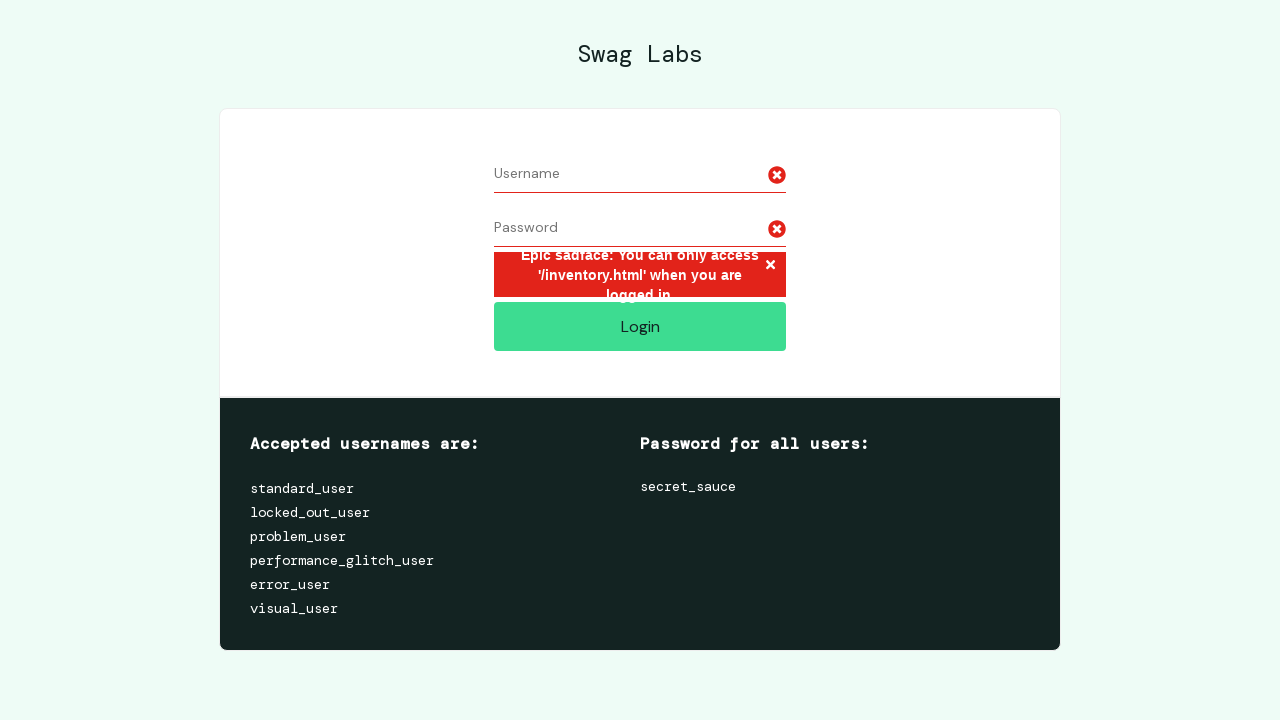